Tests checkbox functionality by checking the first checkbox, verifying it's selected, then unchecking it and verifying it's unselected

Starting URL: https://rahulshettyacademy.com/AutomationPractice/

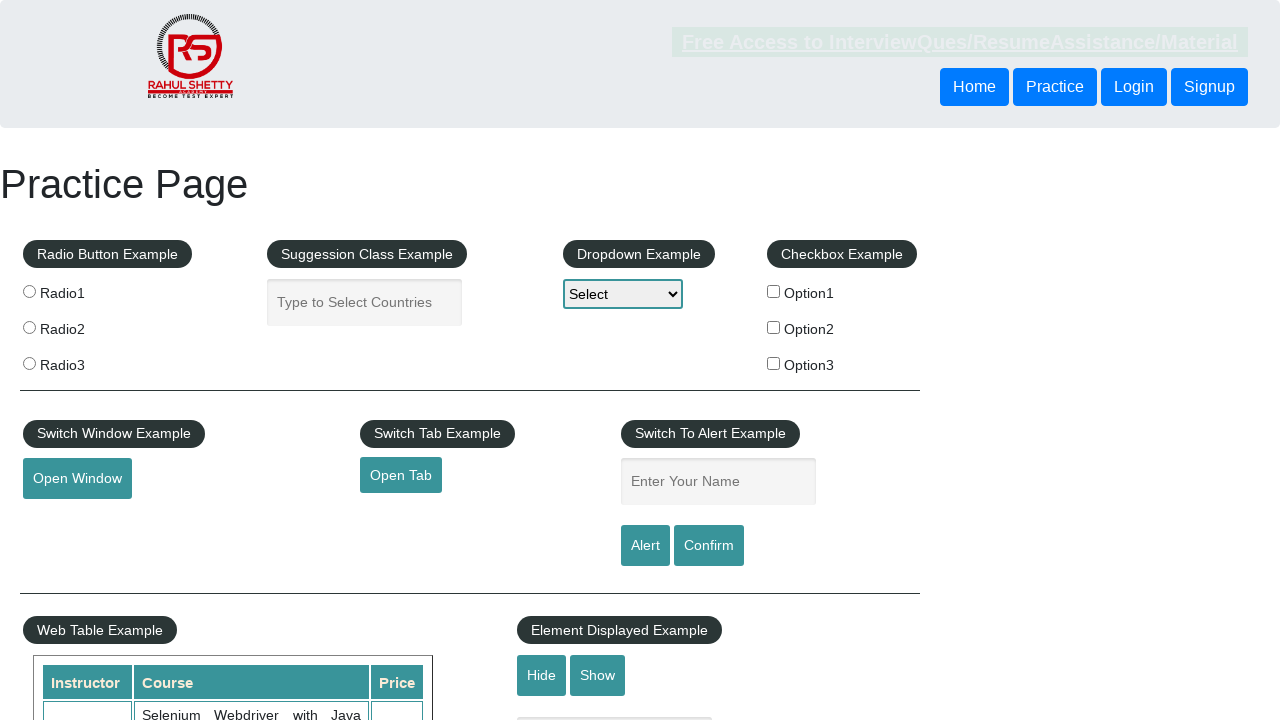

Clicked the first checkbox to check it at (774, 291) on #checkBoxOption1
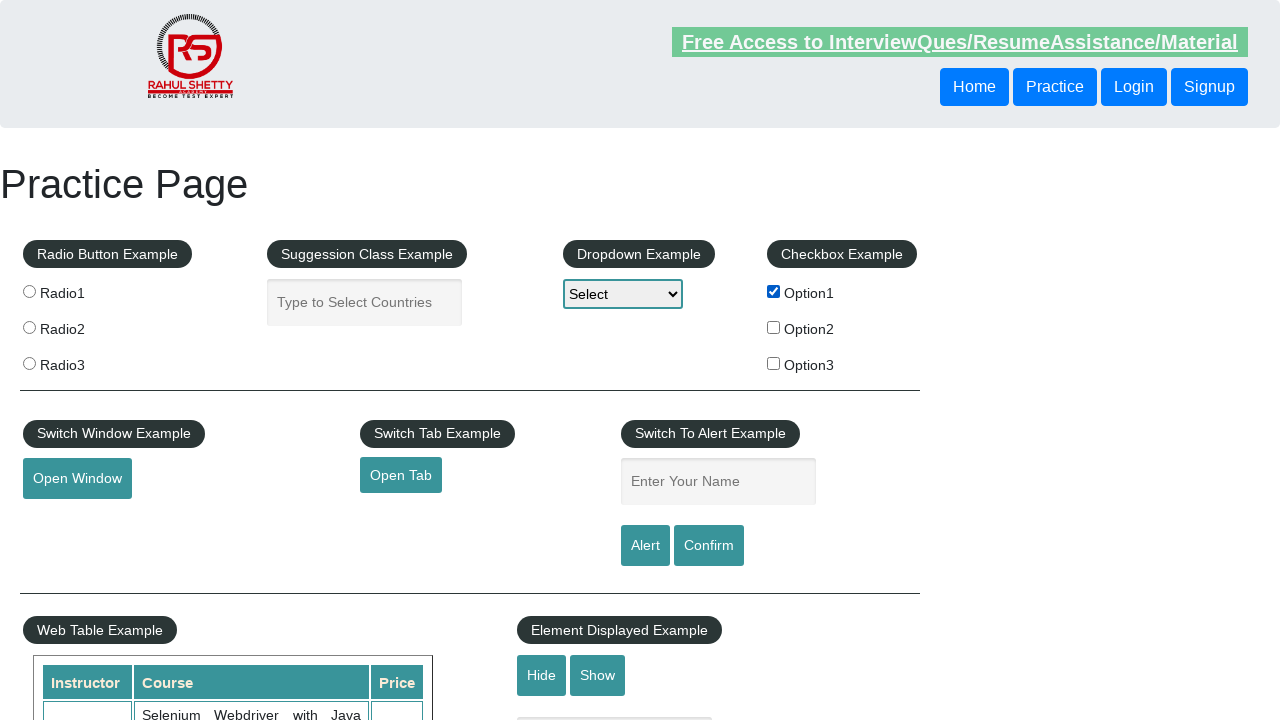

Verified that the first checkbox is selected
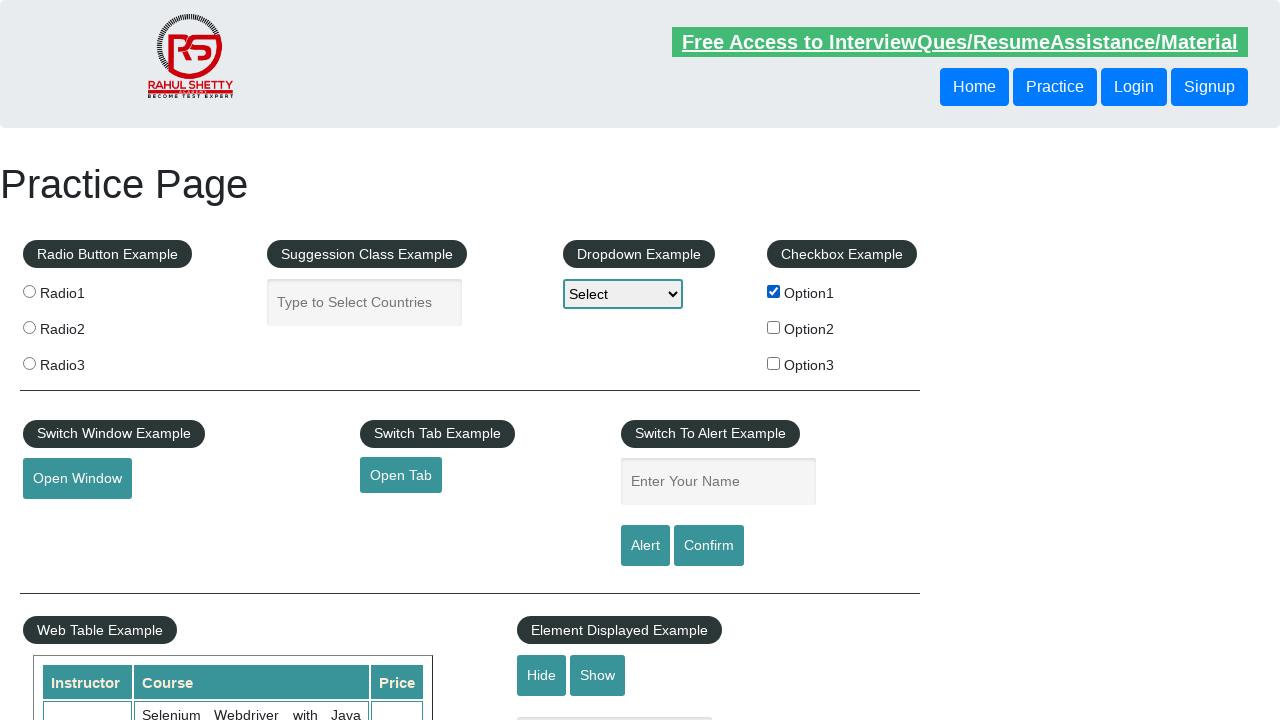

Clicked the first checkbox to uncheck it at (774, 291) on #checkBoxOption1
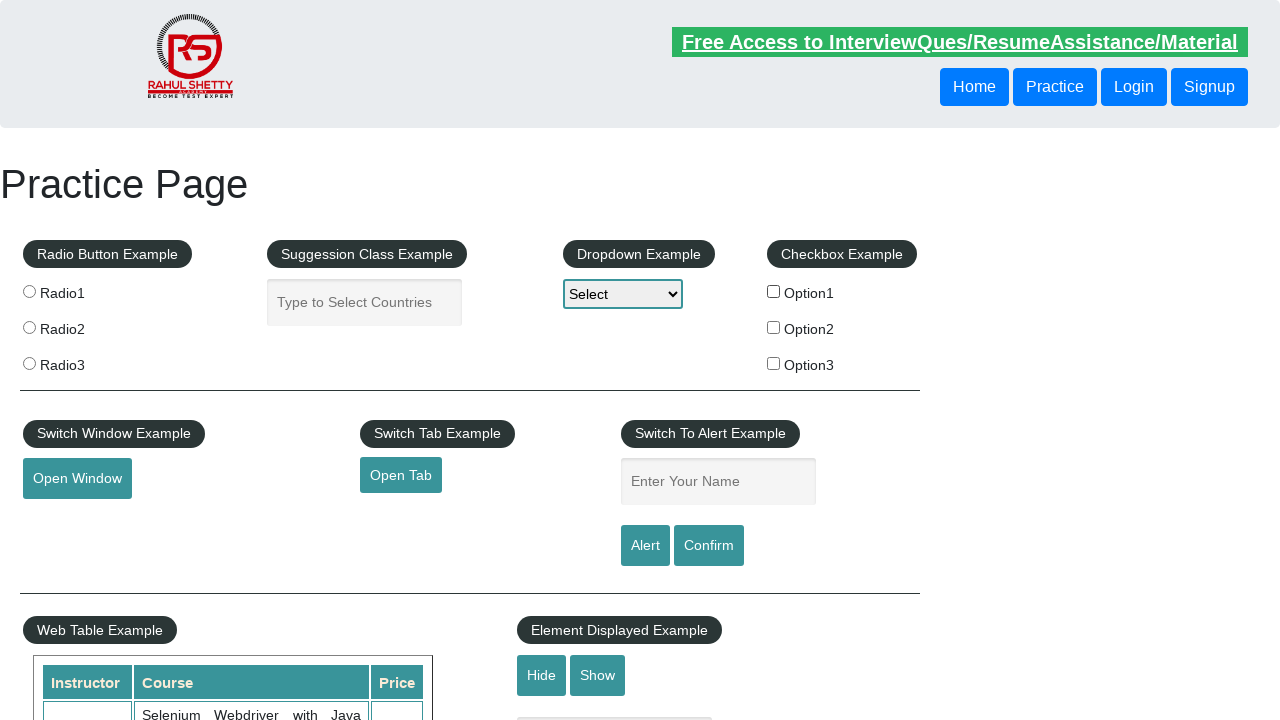

Verified that the first checkbox is unselected
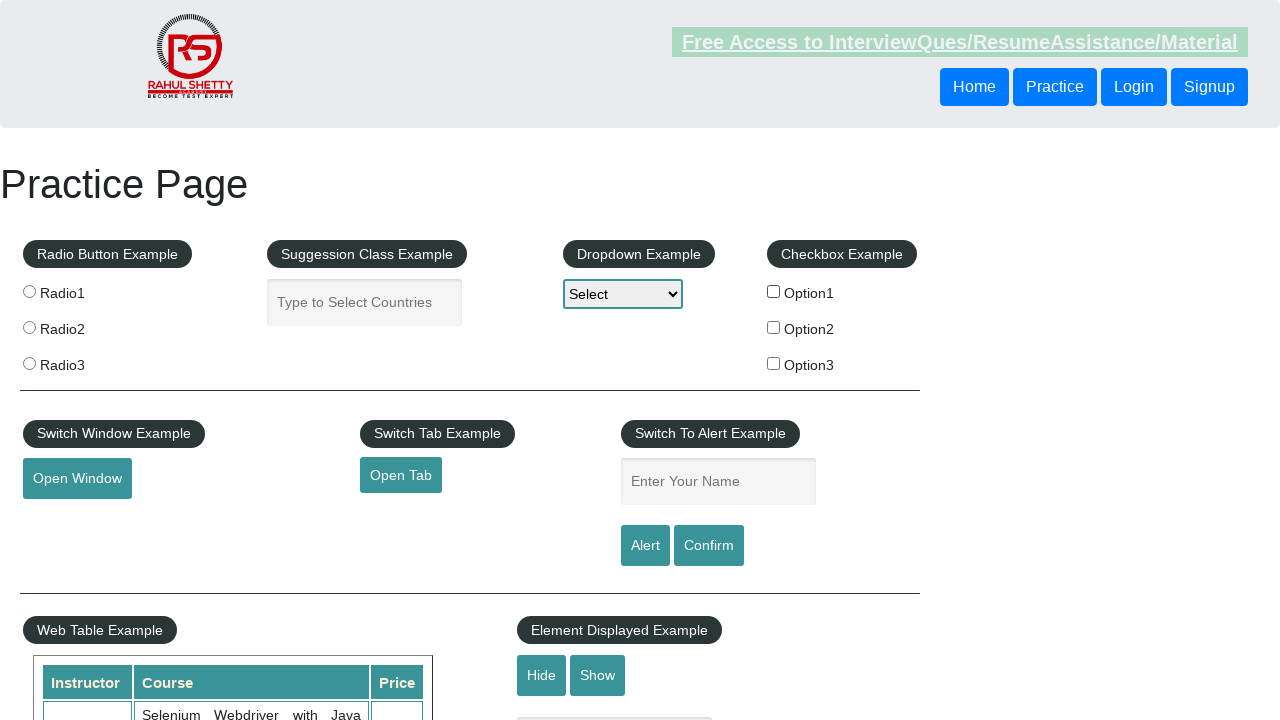

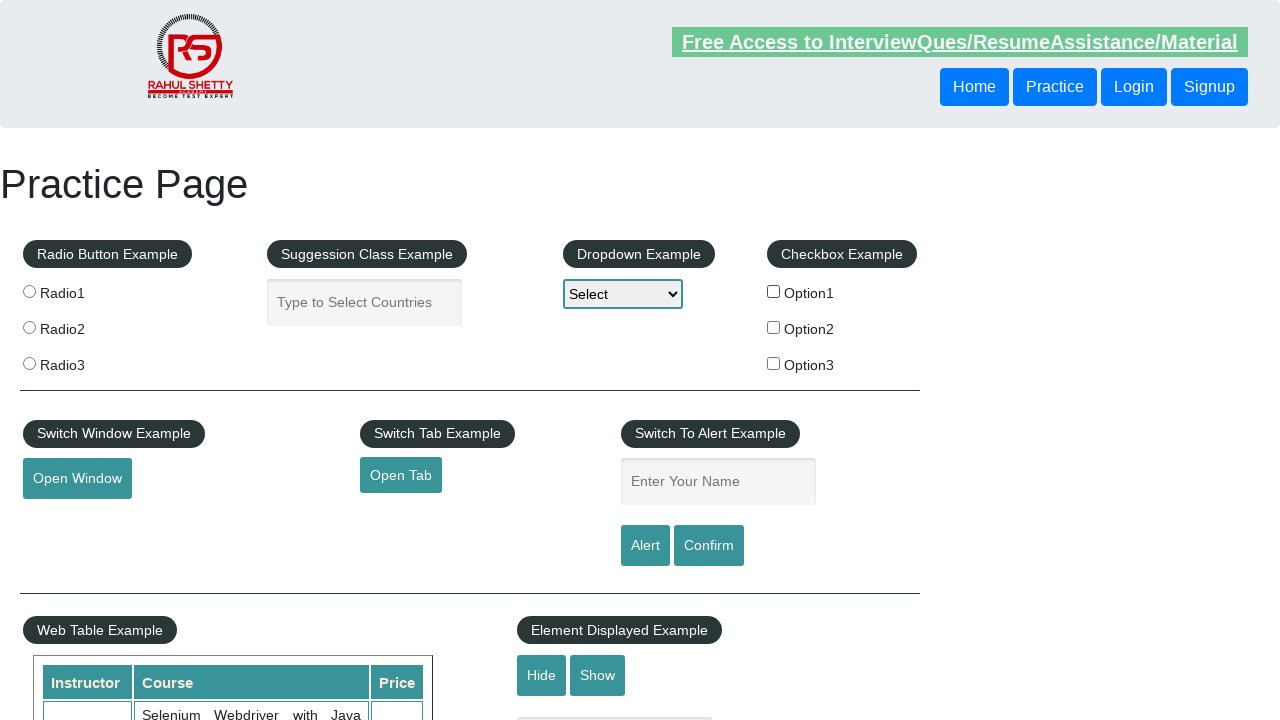